Tests unchecking a checkbox by clicking the Checkboxes link and unchecking the second checkbox

Starting URL: https://practice.cydeo.com/

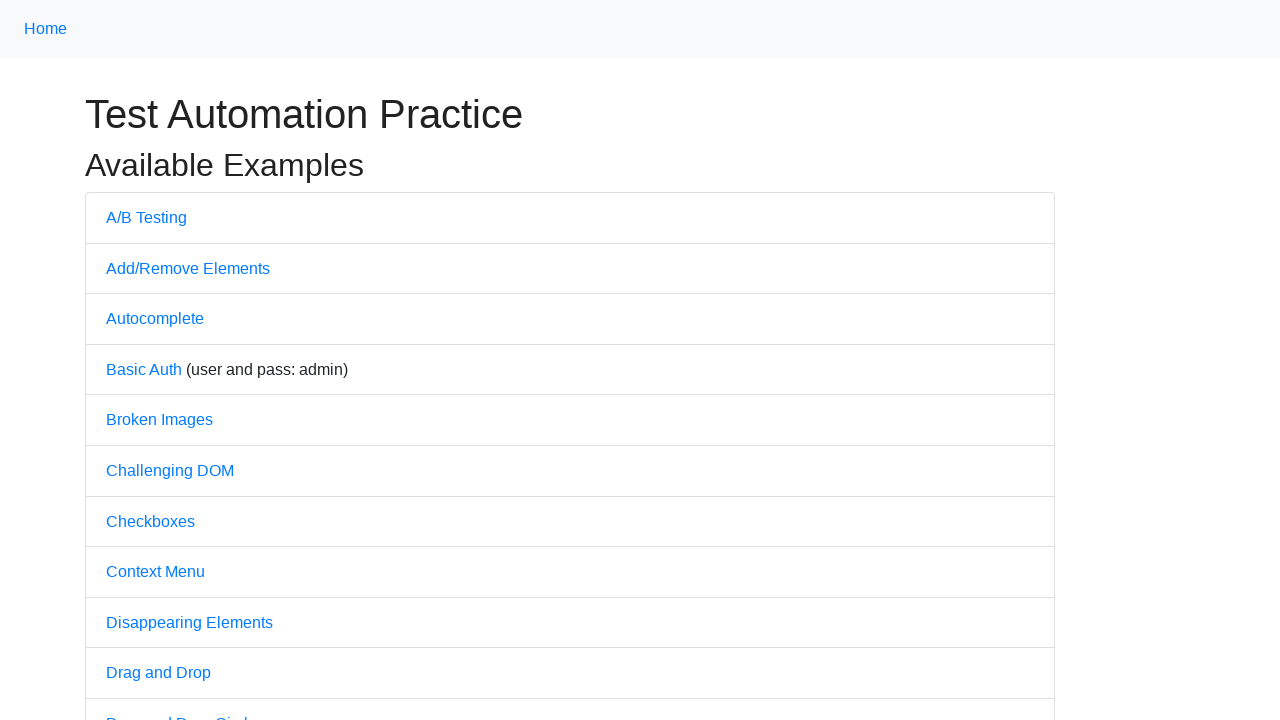

Clicked on Checkboxes link at (150, 521) on text='Checkboxes'
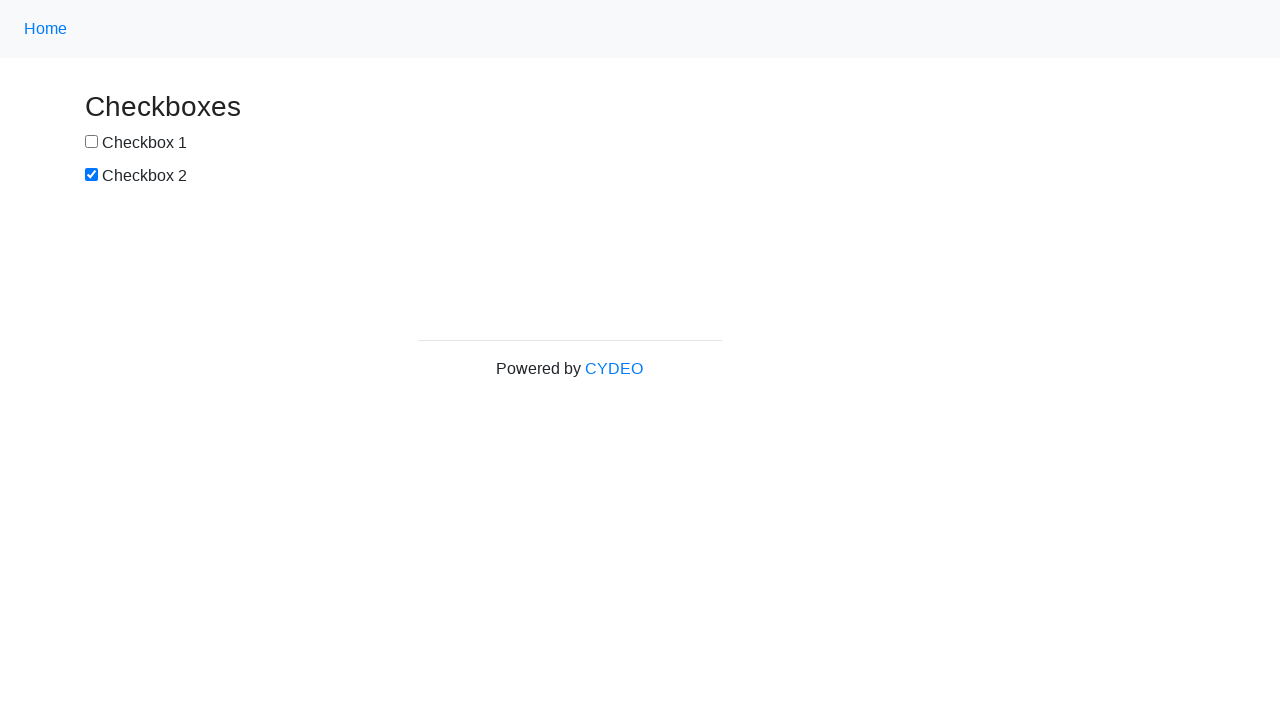

Unchecked the second checkbox at (92, 175) on #box2
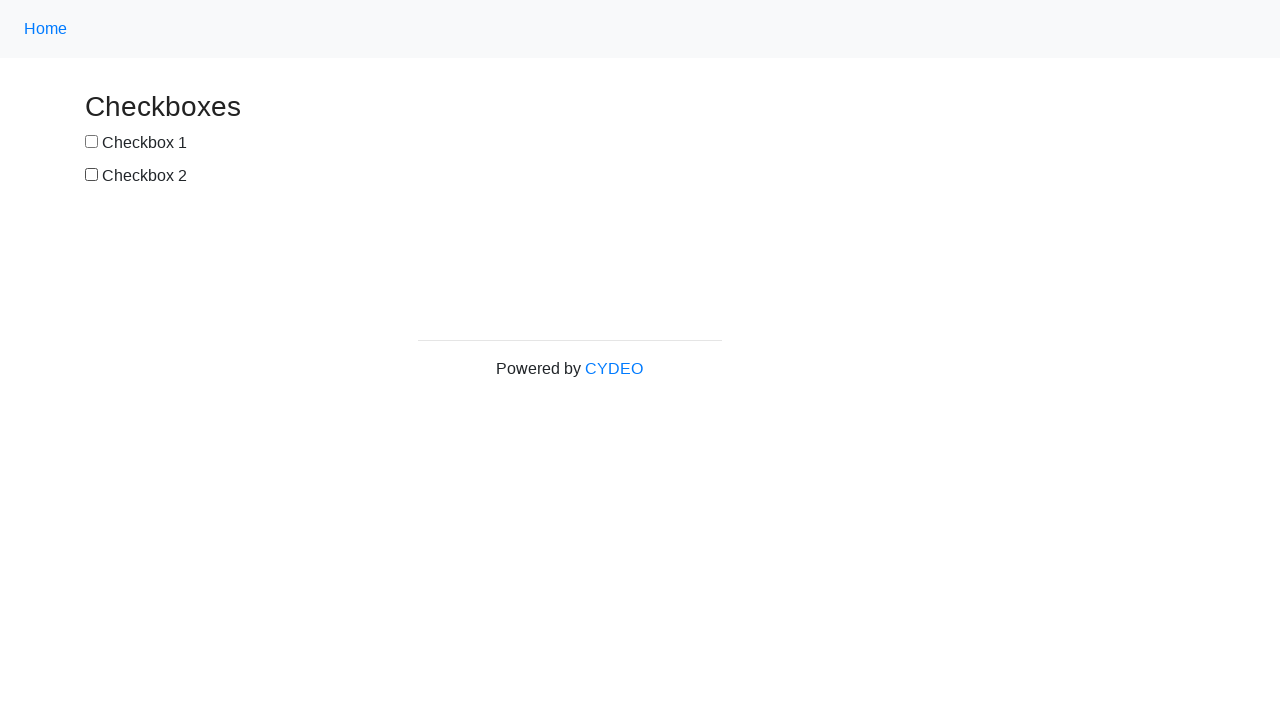

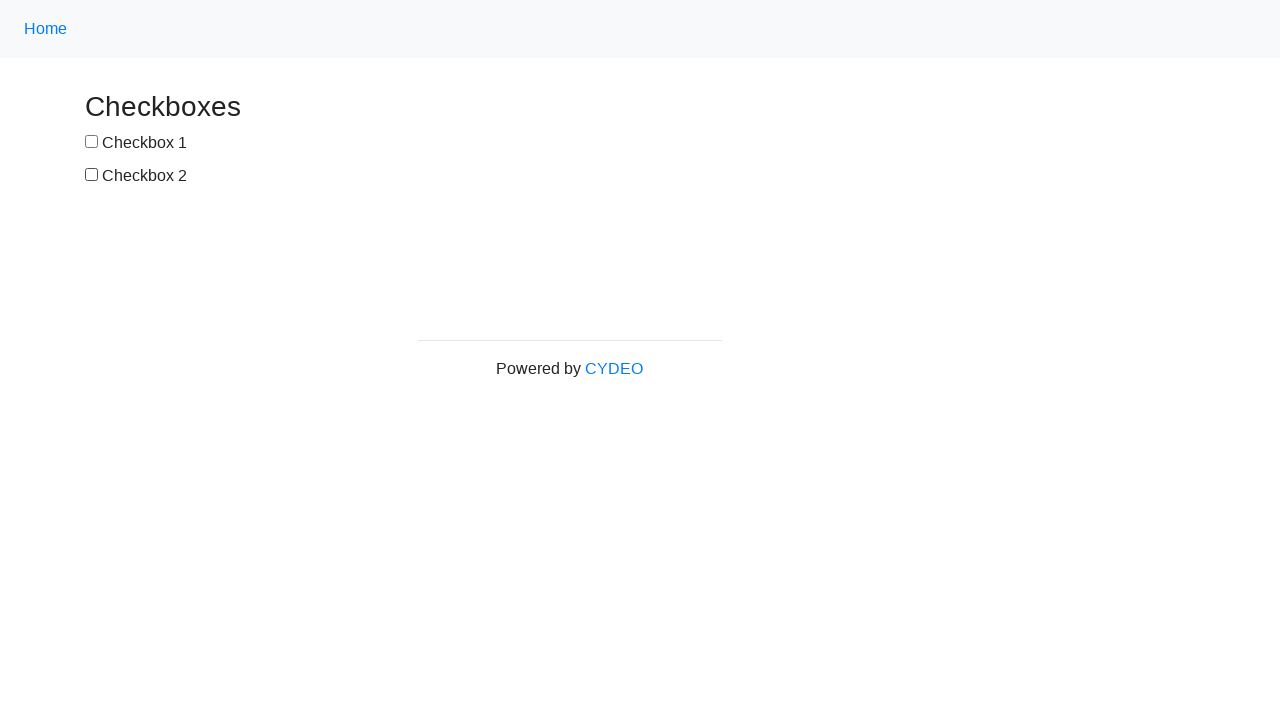